Tests a practice registration form by filling out all fields including personal information, date of birth, subjects, hobbies, address, and state/city dropdowns, then submits the form.

Starting URL: https://demoqa.com/automation-practice-form

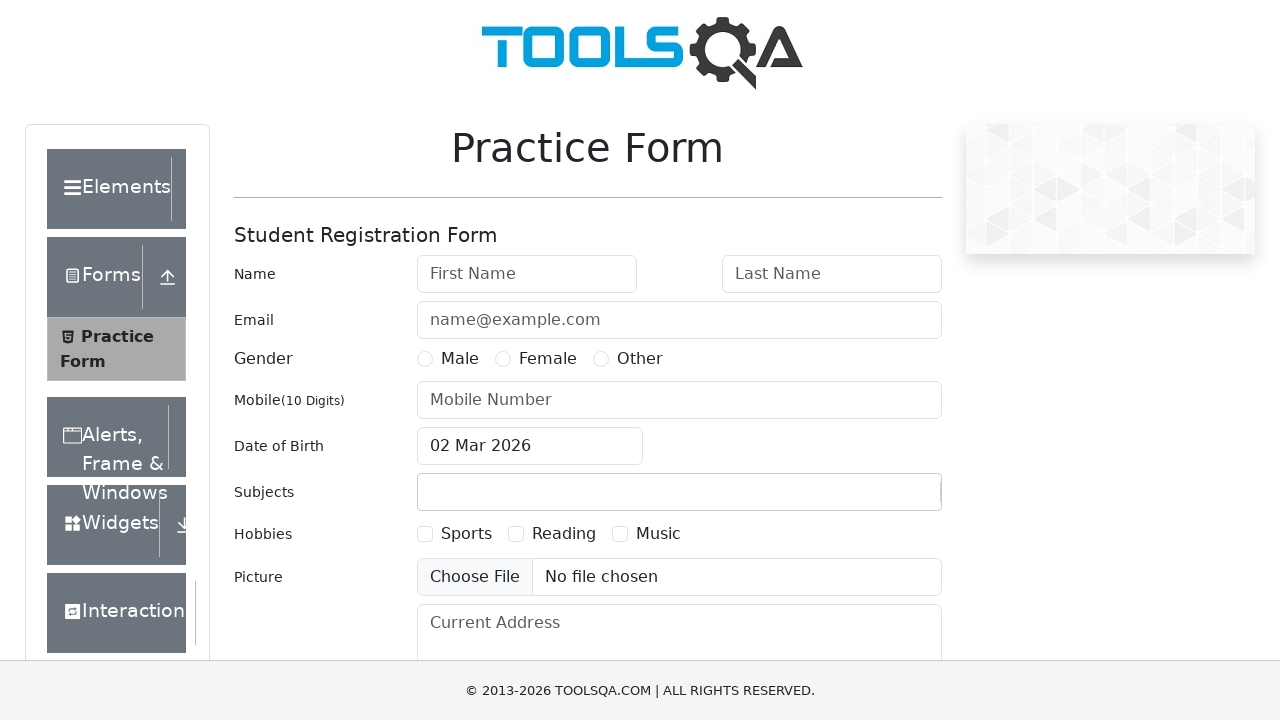

Filled first name field with 'Erekle' on #firstName
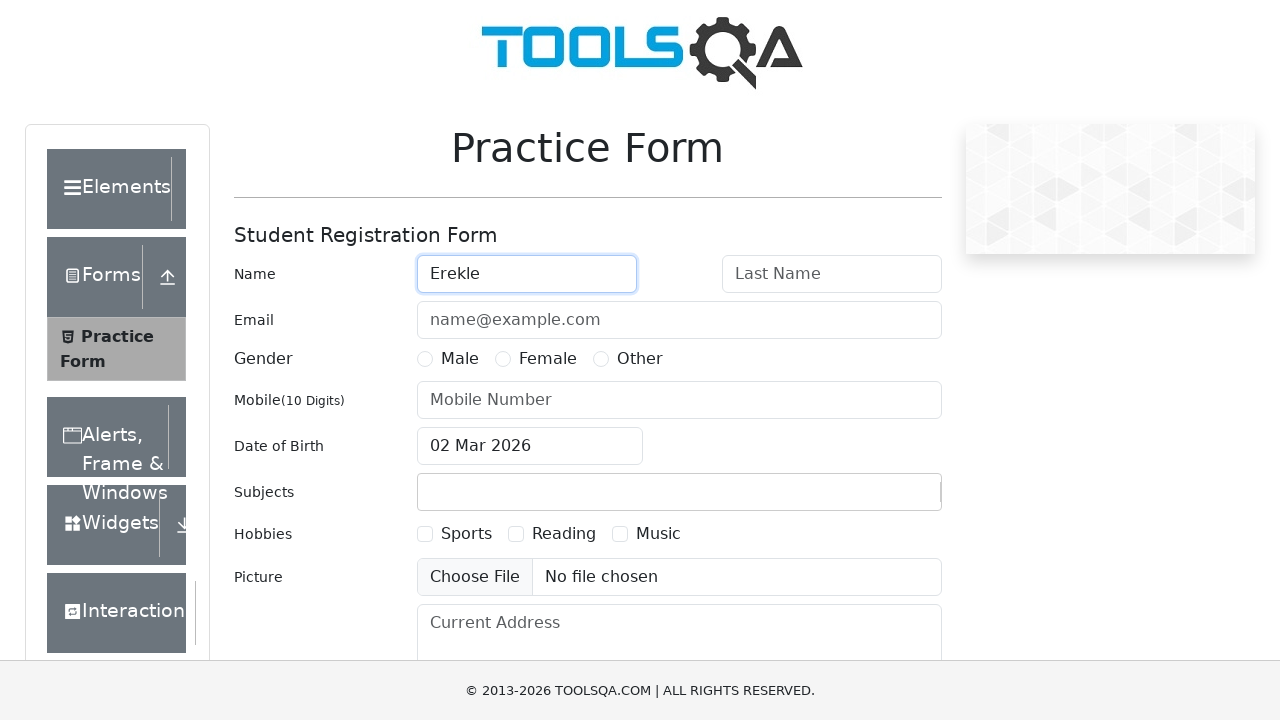

Filled last name field with 'Bagrationi' on #lastName
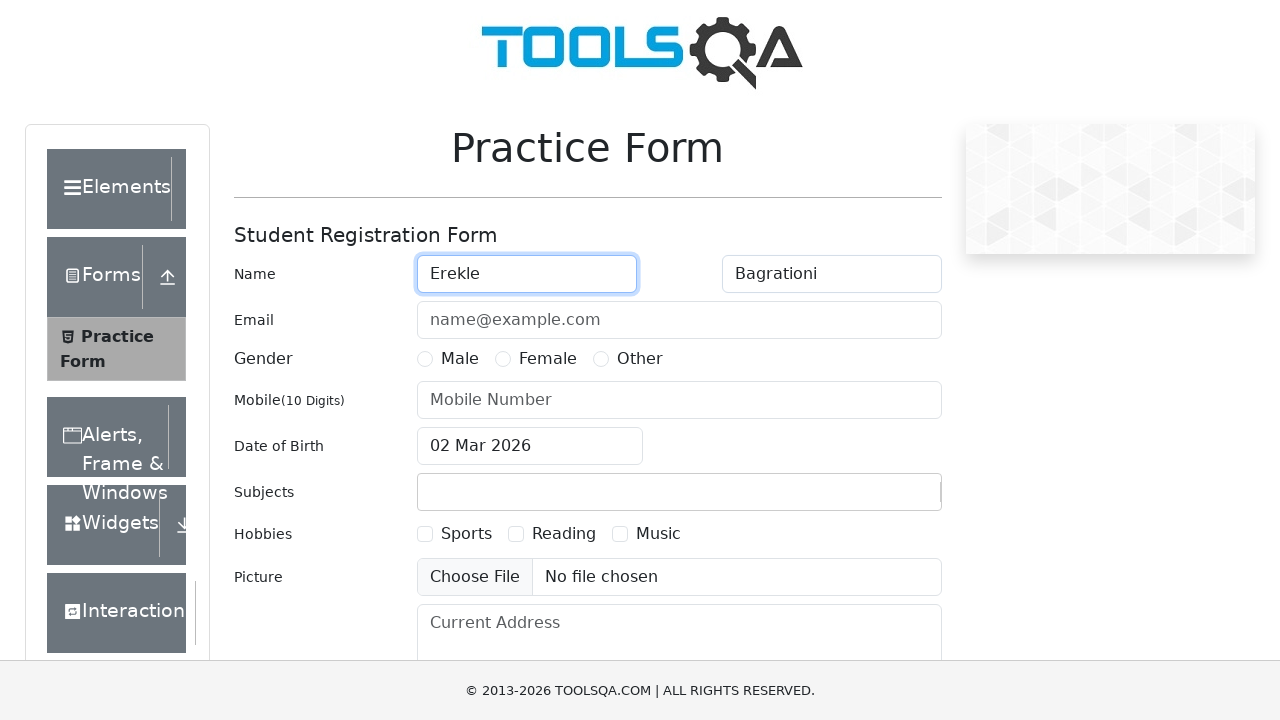

Filled email field with 'erekle@example.com' on input#userEmail
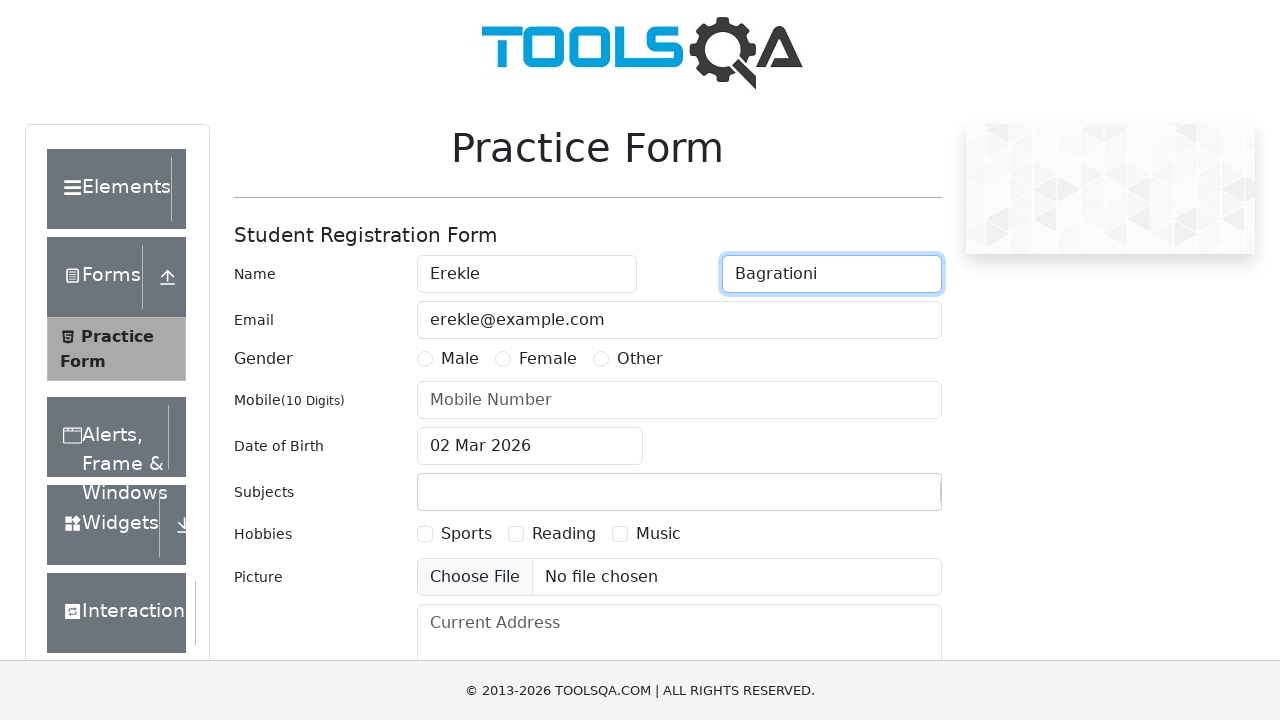

Selected 'Male' gender option at (460, 359) on xpath=//label[text()='Male']
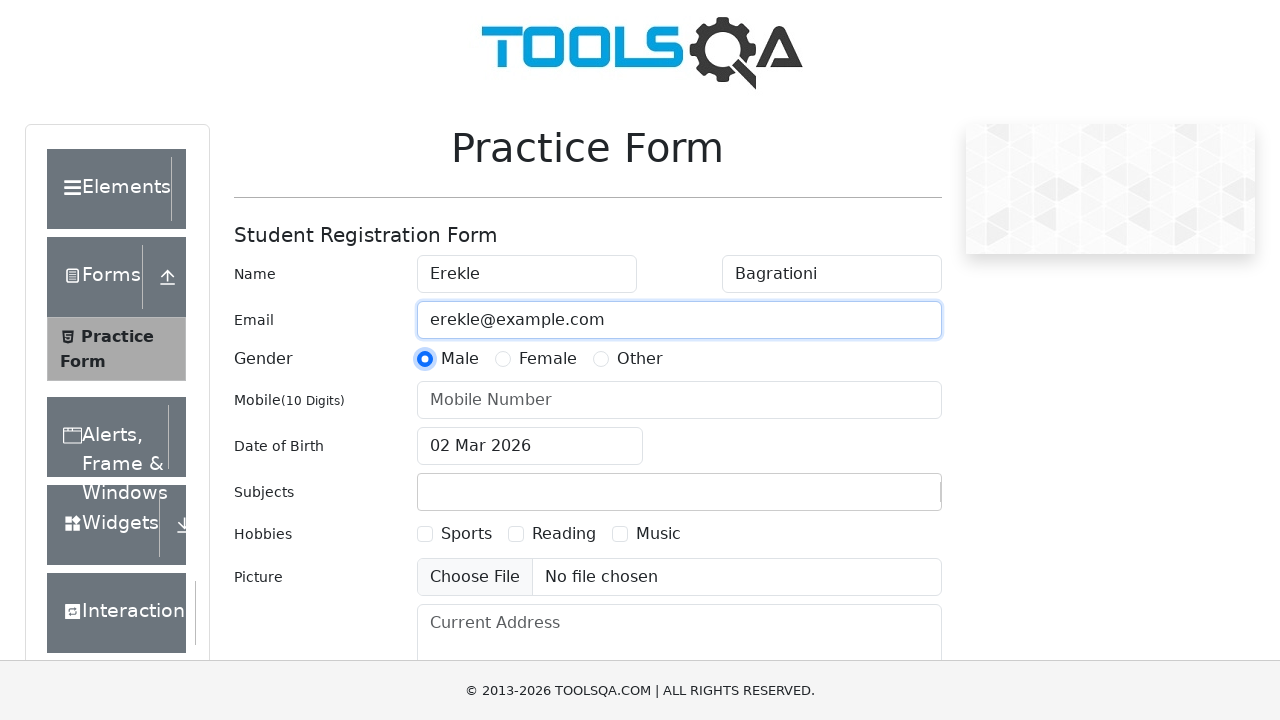

Filled mobile number field with '5551234567' on #userNumber
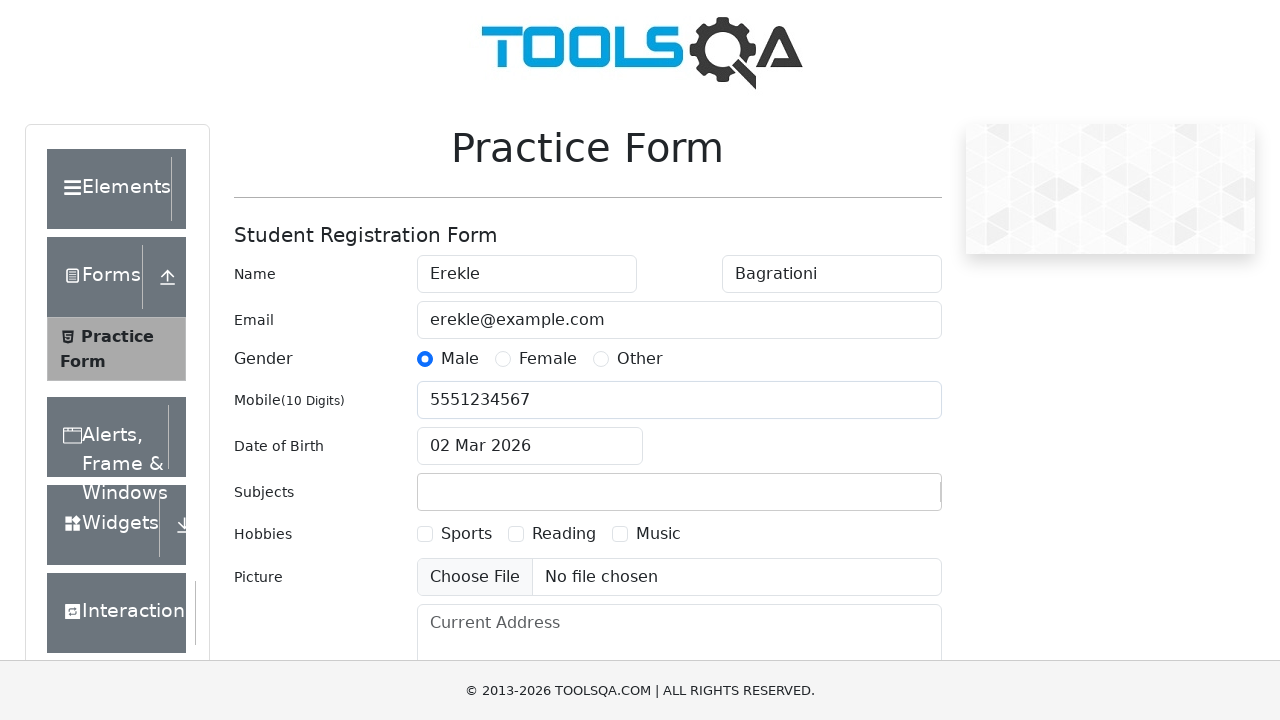

Clicked date of birth input field at (530, 446) on #dateOfBirthInput
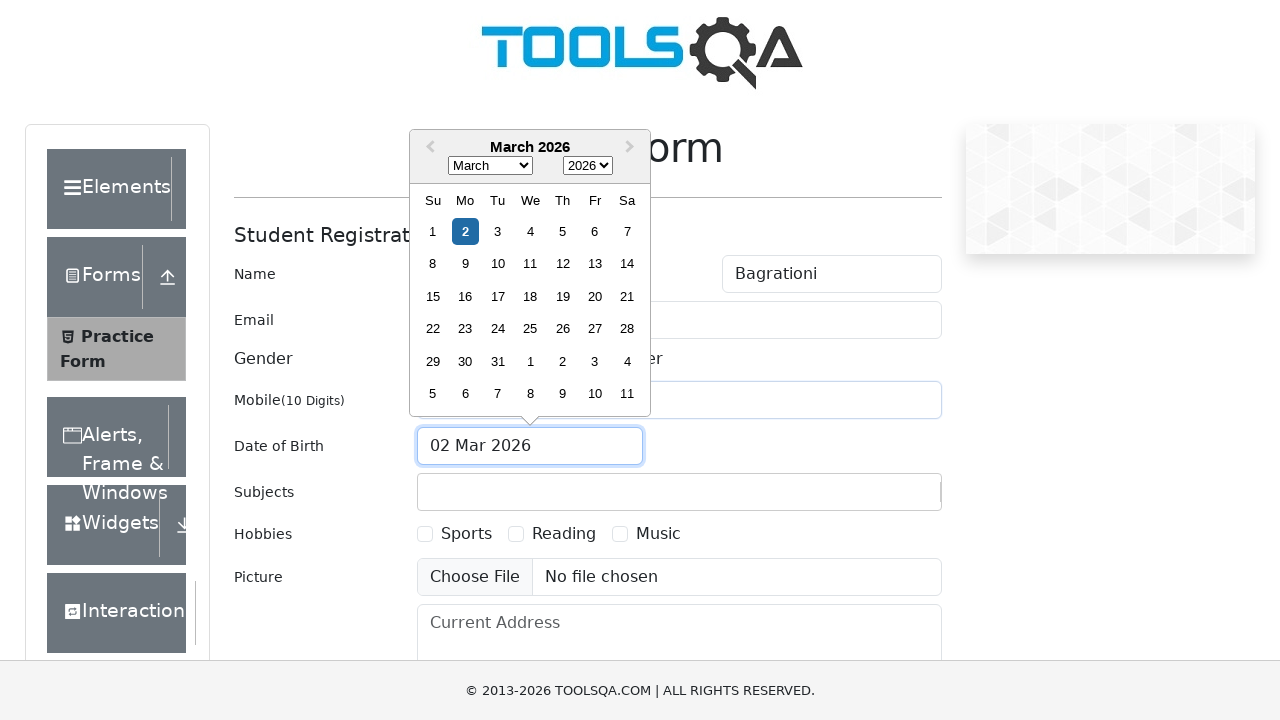

Selected 'May' from month dropdown on .react-datepicker__month-select
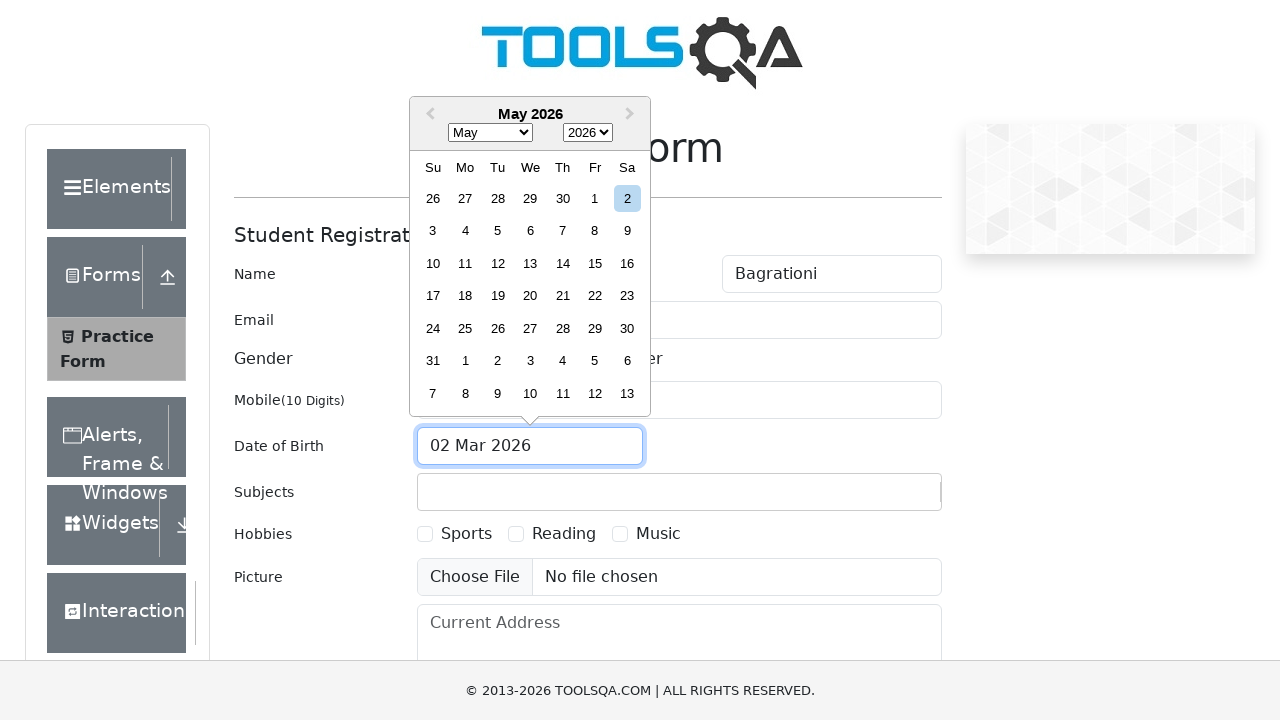

Selected '1995' from year dropdown on .react-datepicker__year-select
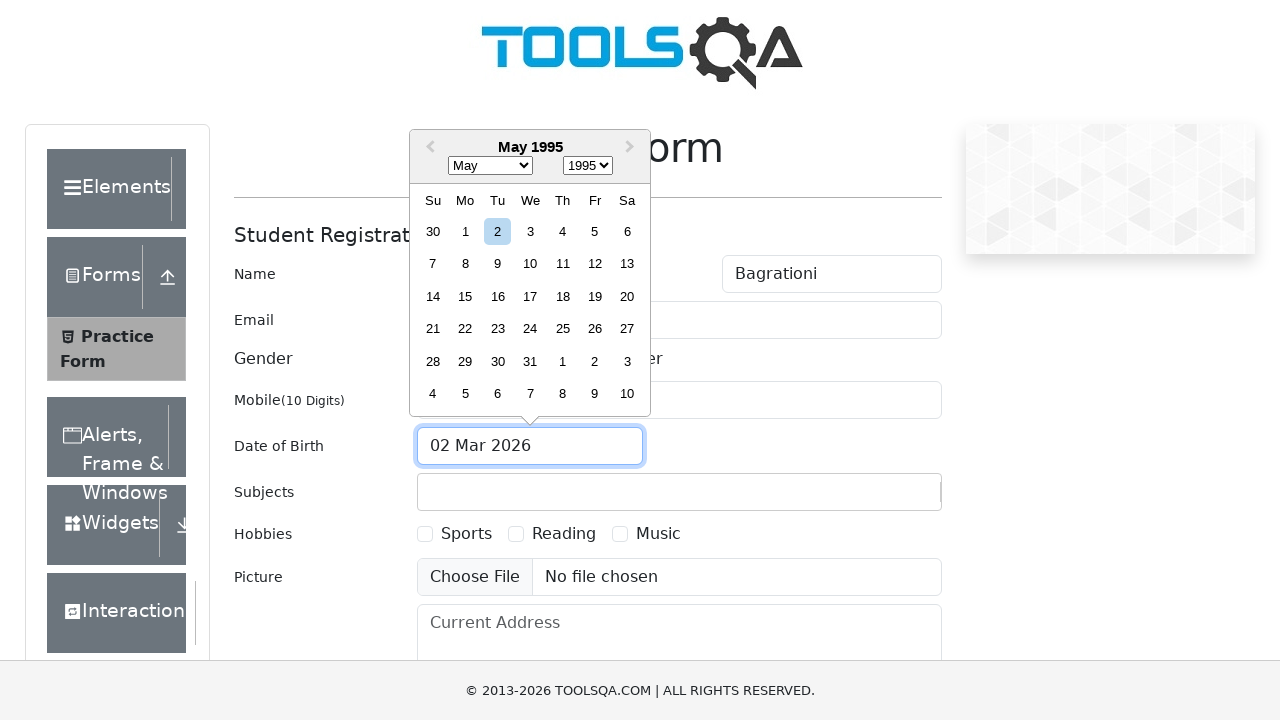

Selected day '10' from date picker at (530, 264) on xpath=//div[contains(@class,'react-datepicker__day') and text()='10']
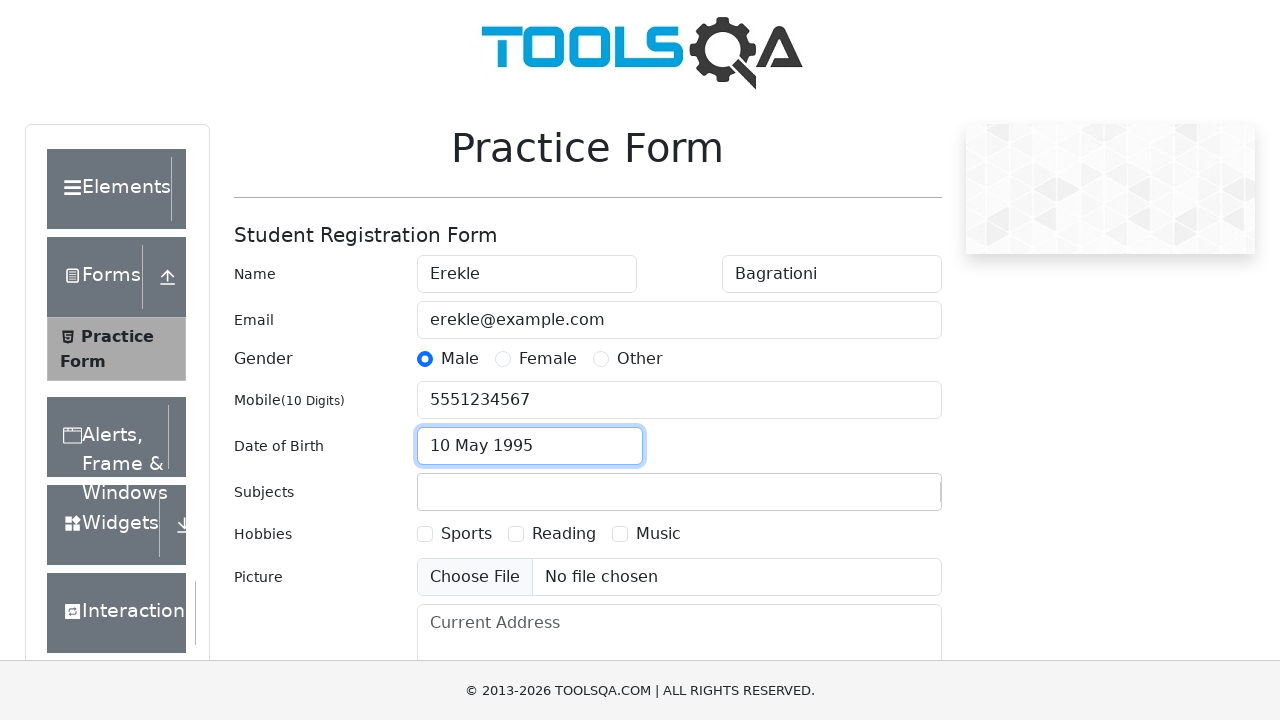

Filled subjects input field with 'Maths' on #subjectsInput
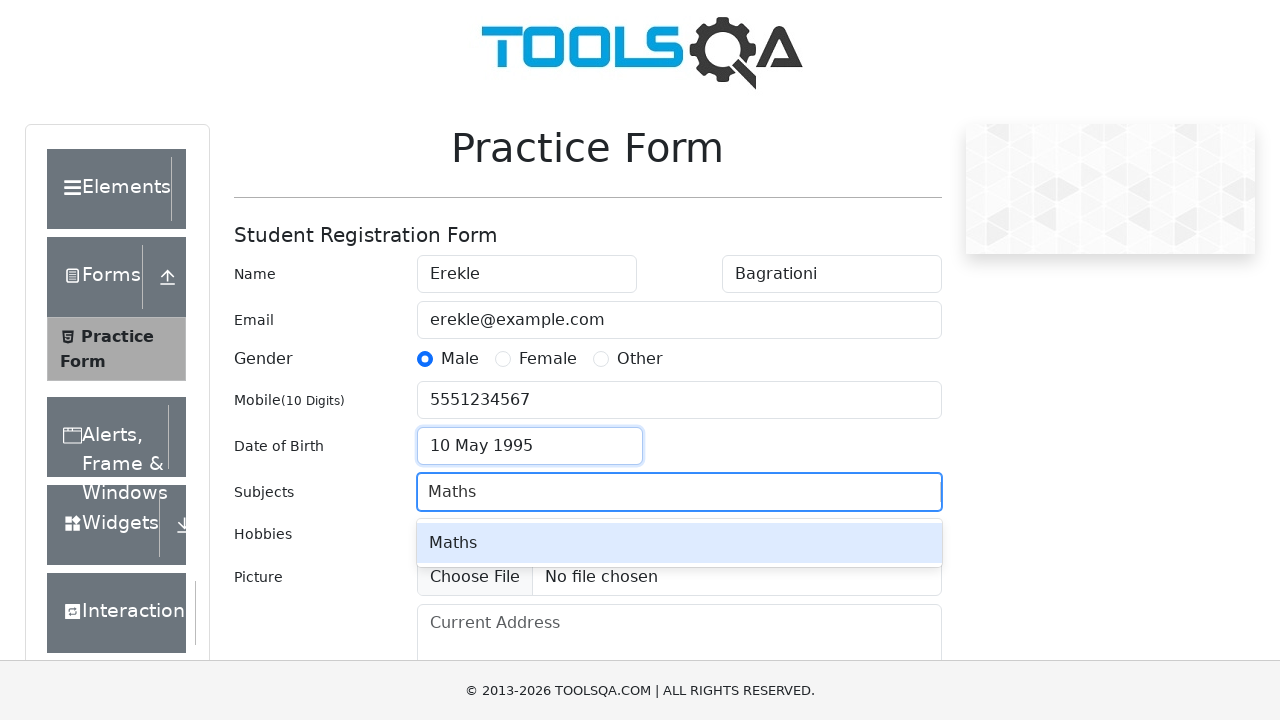

Pressed Enter to add 'Maths' subject on #subjectsInput
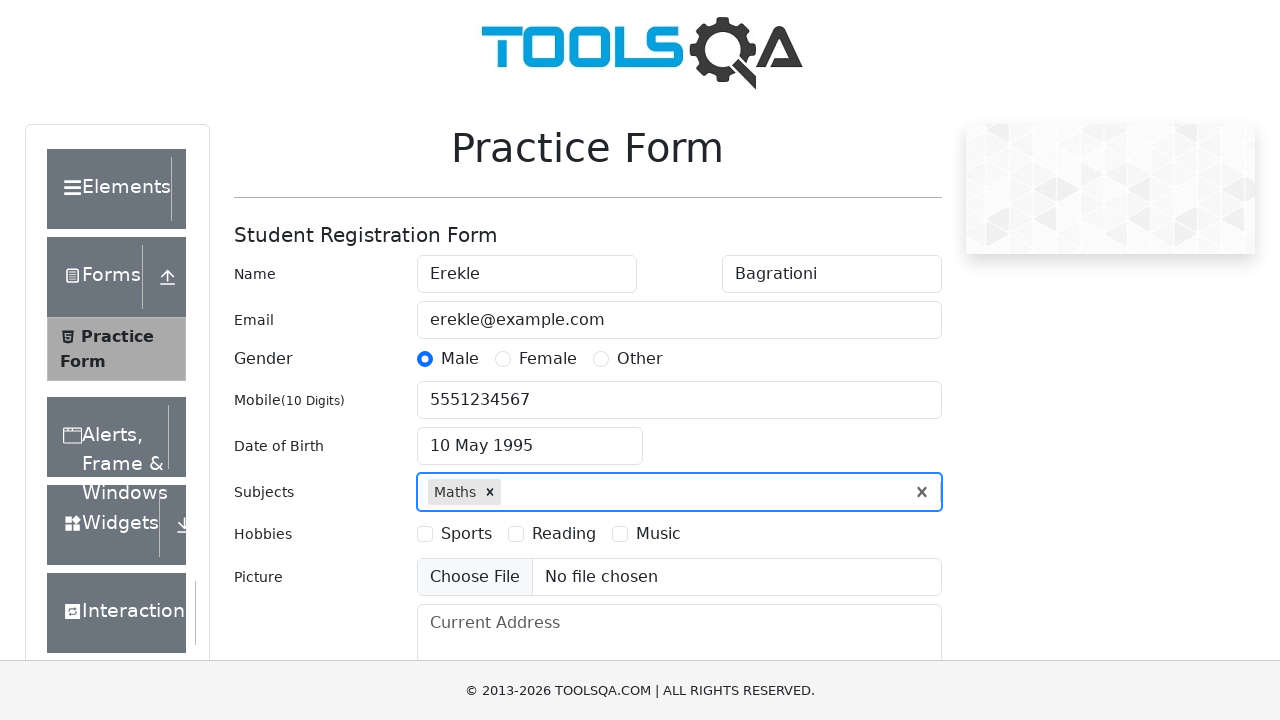

Scrolled 'Sports' checkbox into view
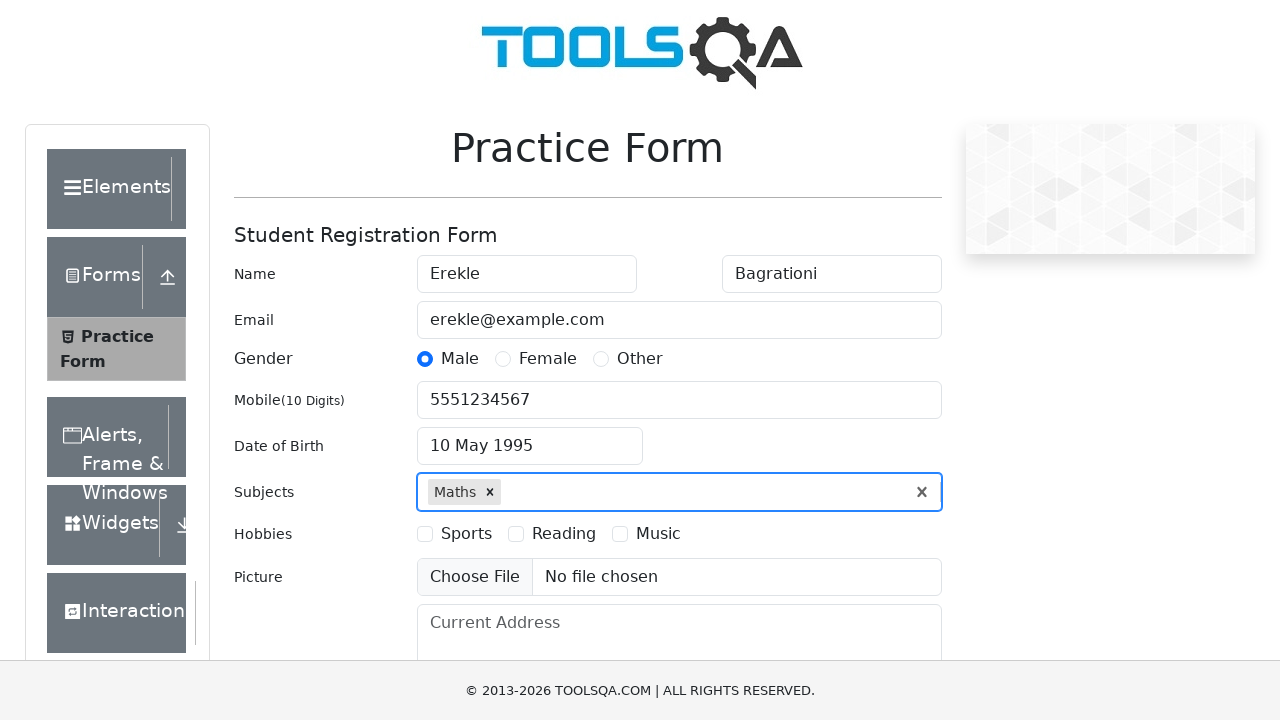

Selected 'Sports' hobby checkbox at (466, 534) on xpath=//label[text()='Sports']
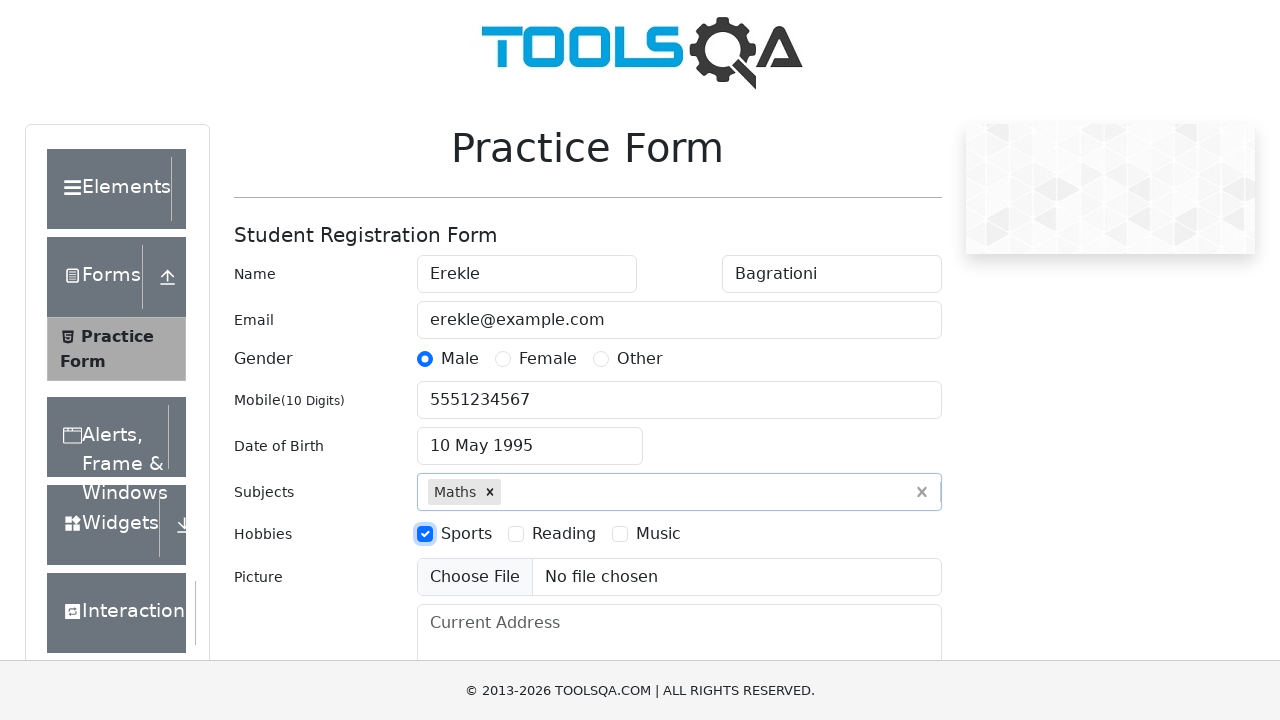

Filled current address field with 'Kutaisi, Georgia' on #currentAddress
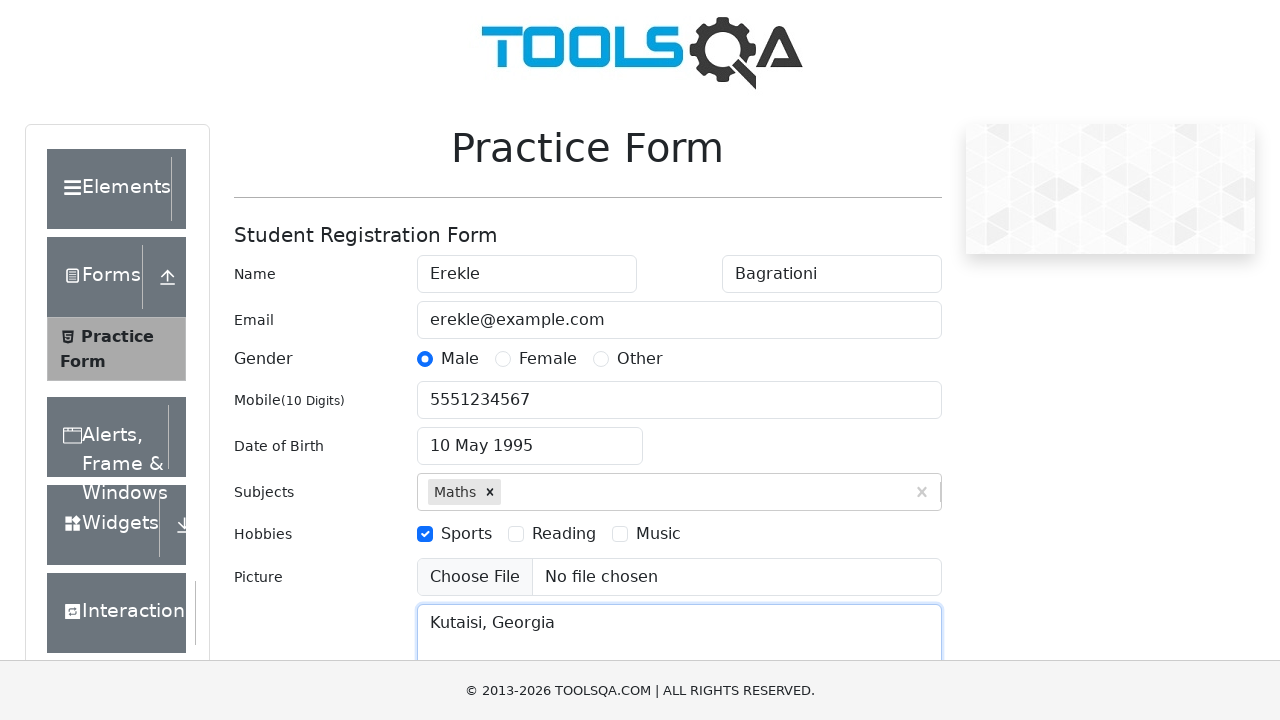

Clicked state dropdown at (527, 437) on #state
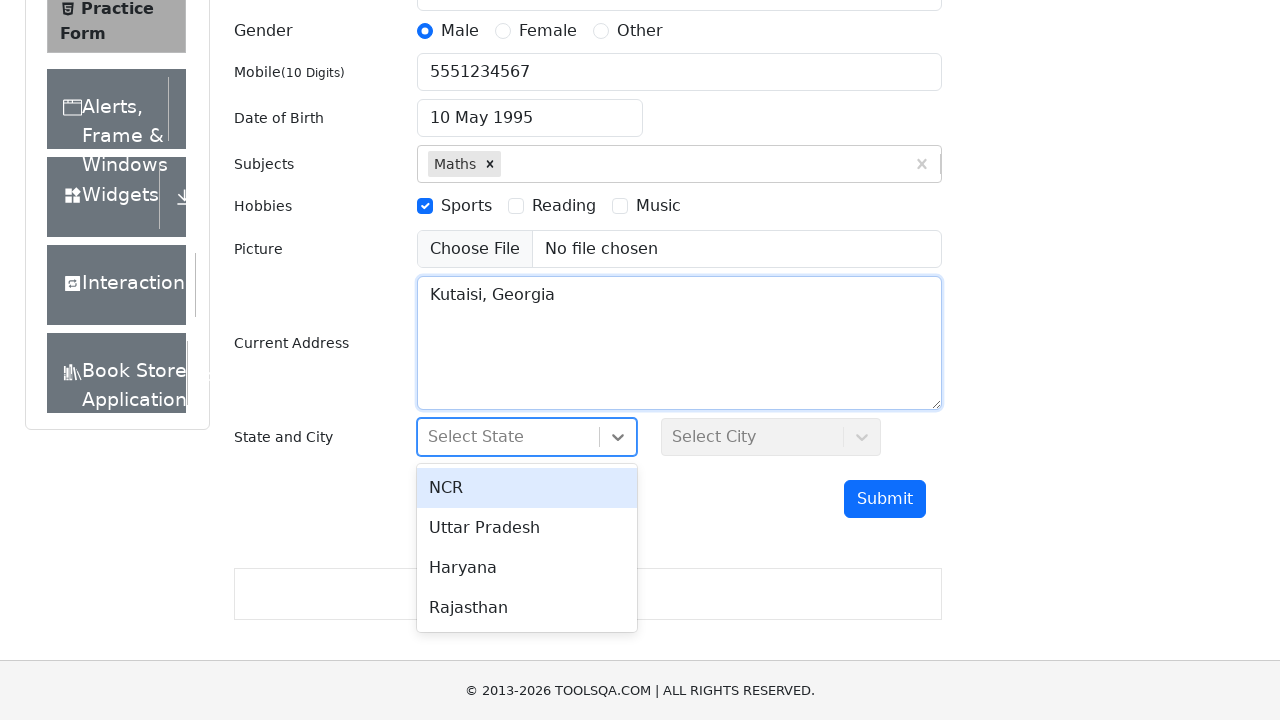

Selected 'NCR' from state dropdown at (527, 488) on xpath=//div[text()='NCR']
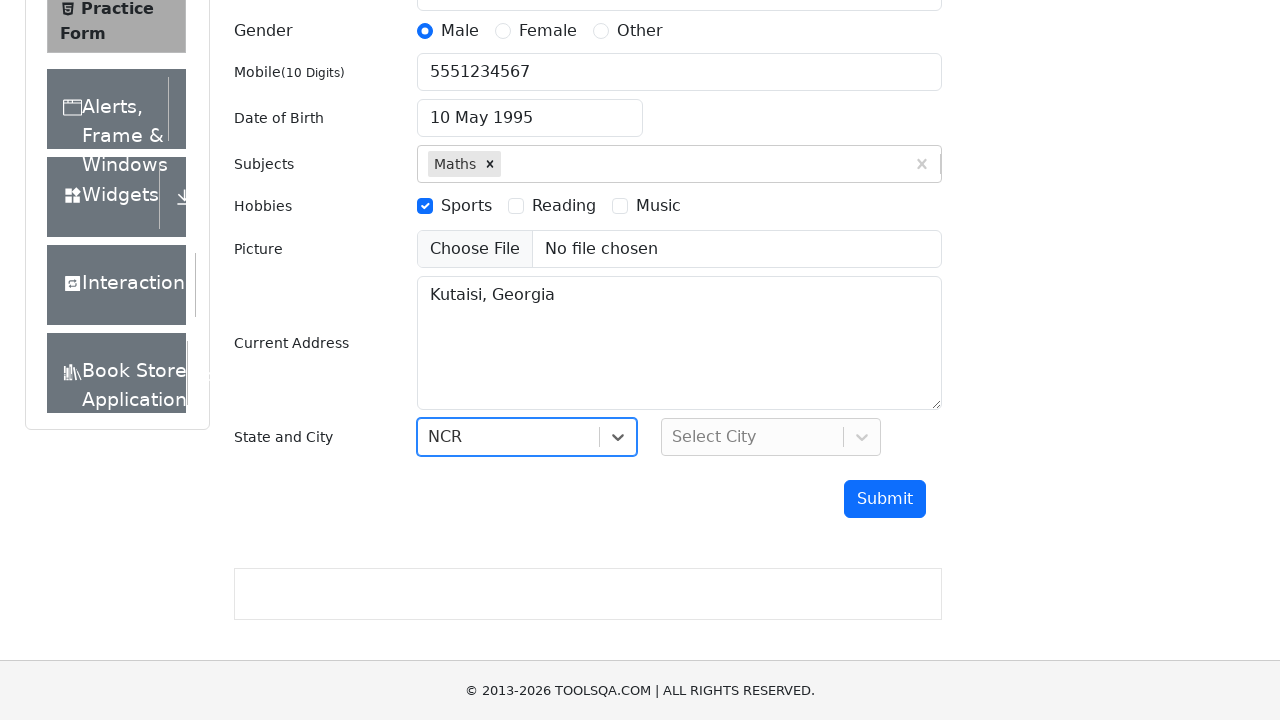

Clicked city dropdown at (771, 437) on #city
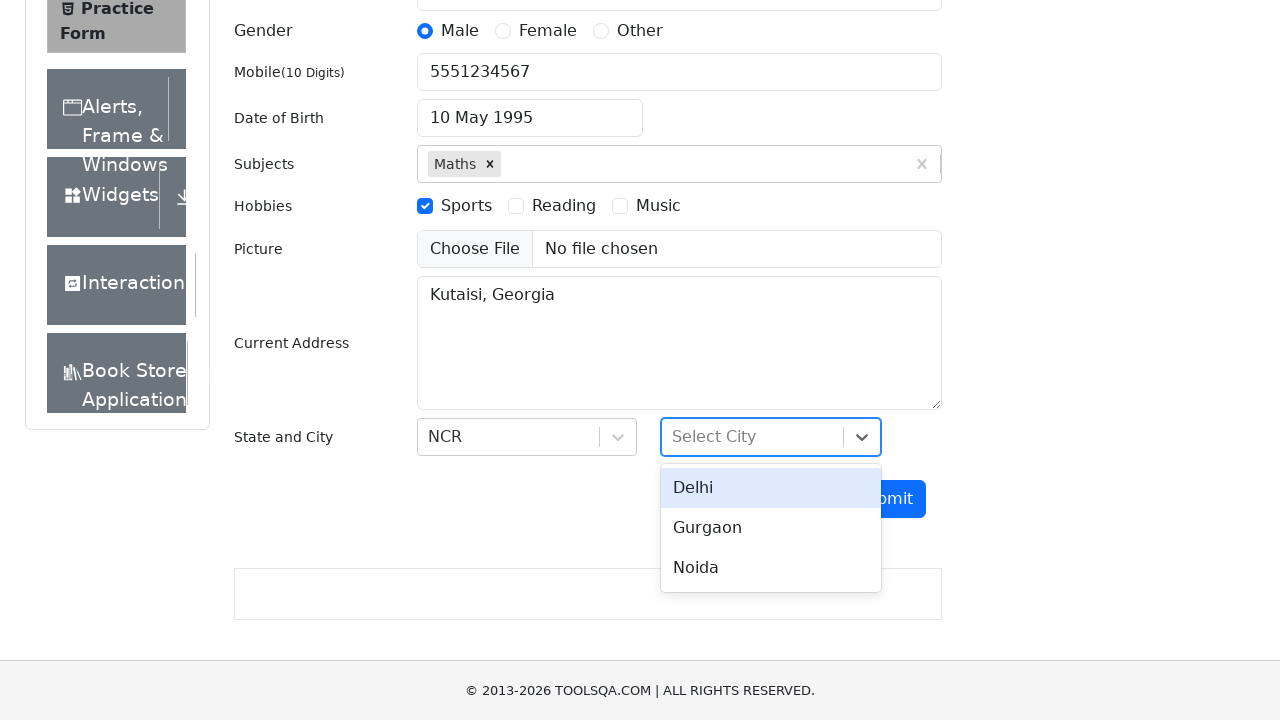

Selected 'Delhi' from city dropdown at (771, 488) on xpath=//div[text()='Delhi']
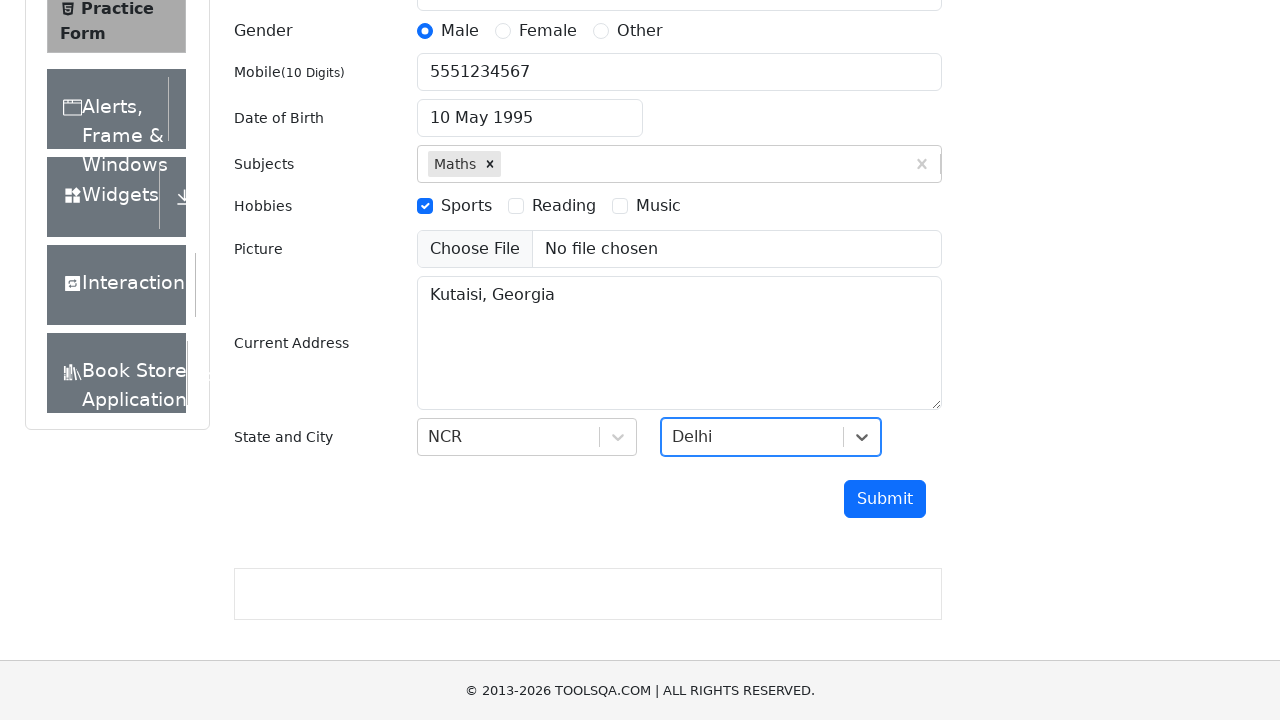

Clicked submit button to submit the registration form at (885, 499) on #submit
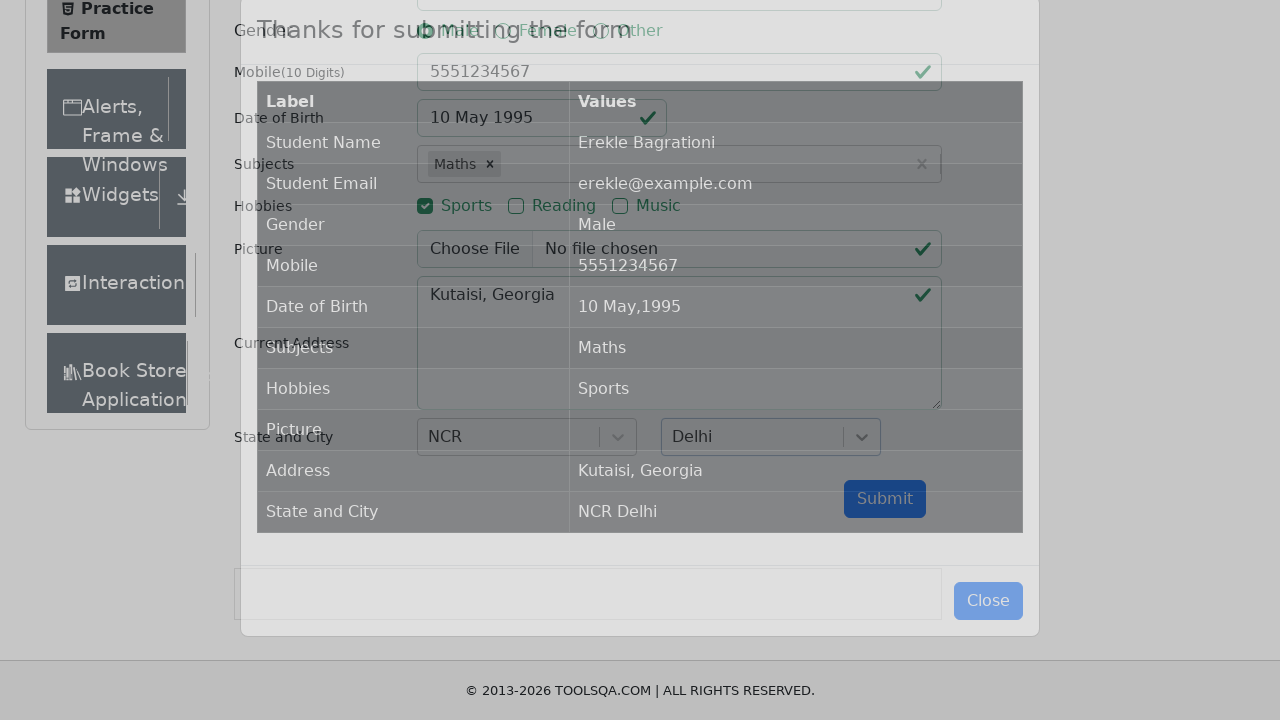

Form submission confirmed - modal content loaded
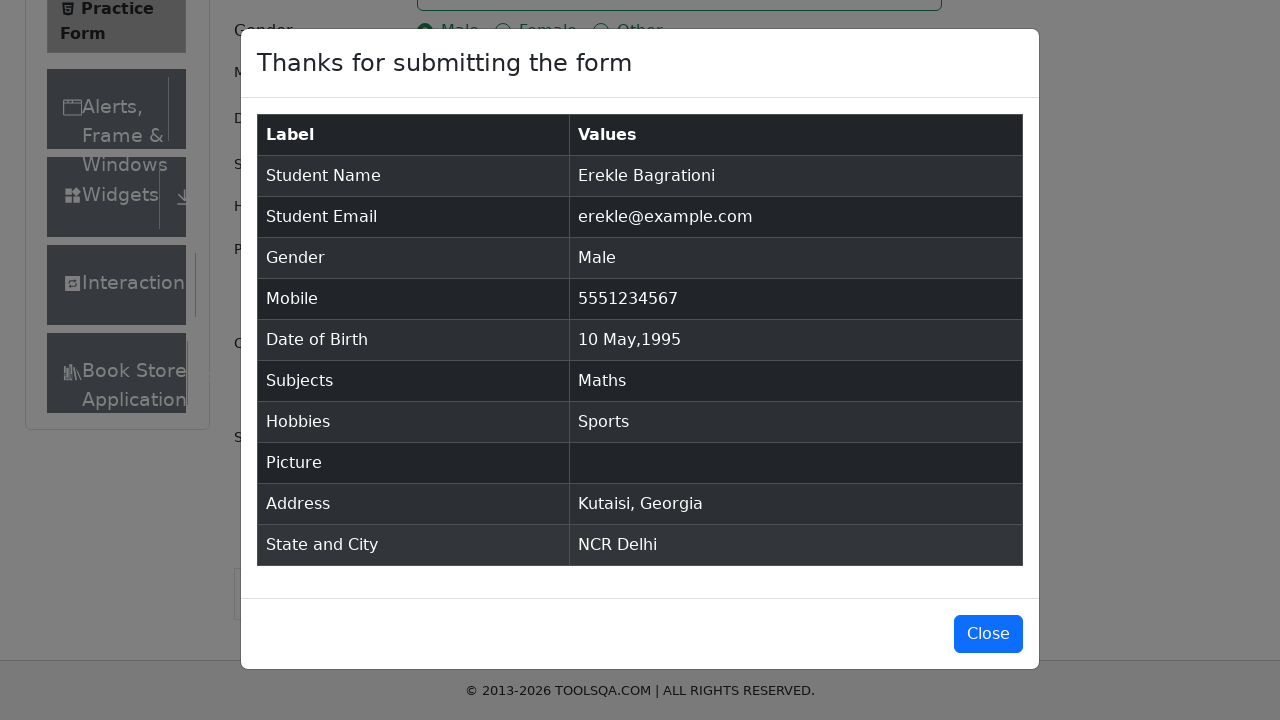

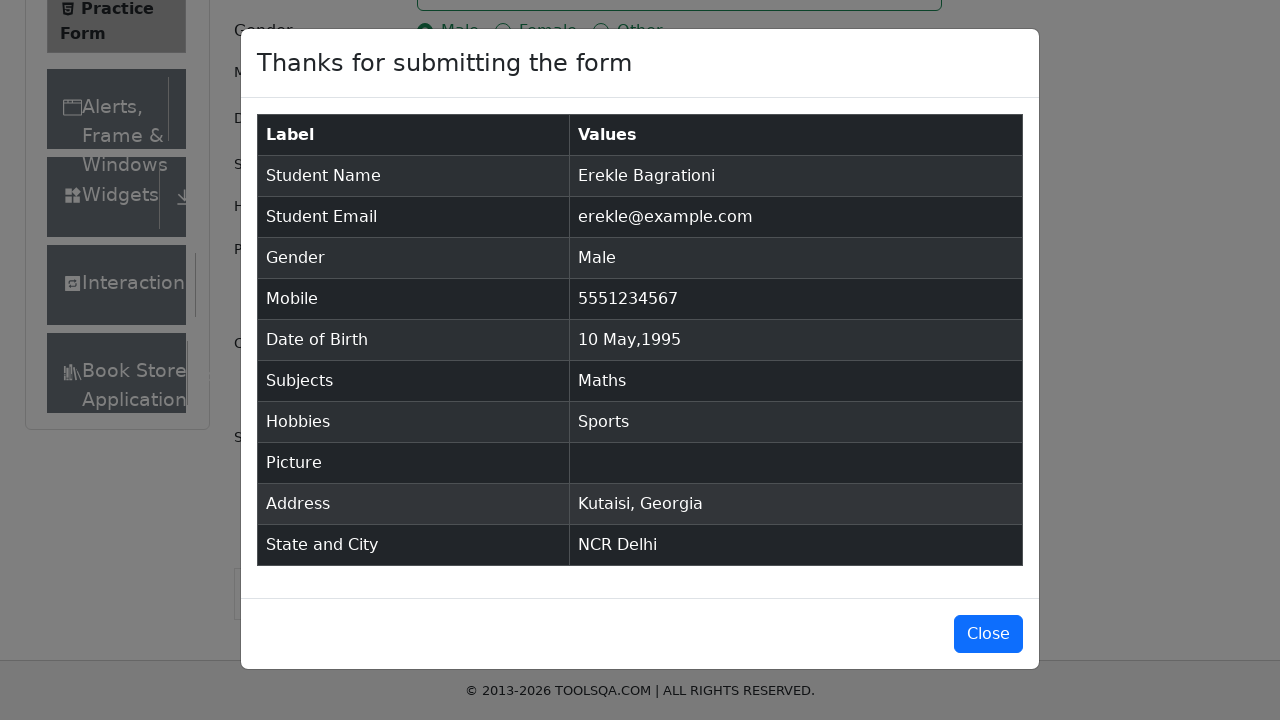